Tests navigation by clicking through different lesson links and returning to the homepage using the "Return to homepage" link.

Starting URL: https://material.playwrightvn.com/

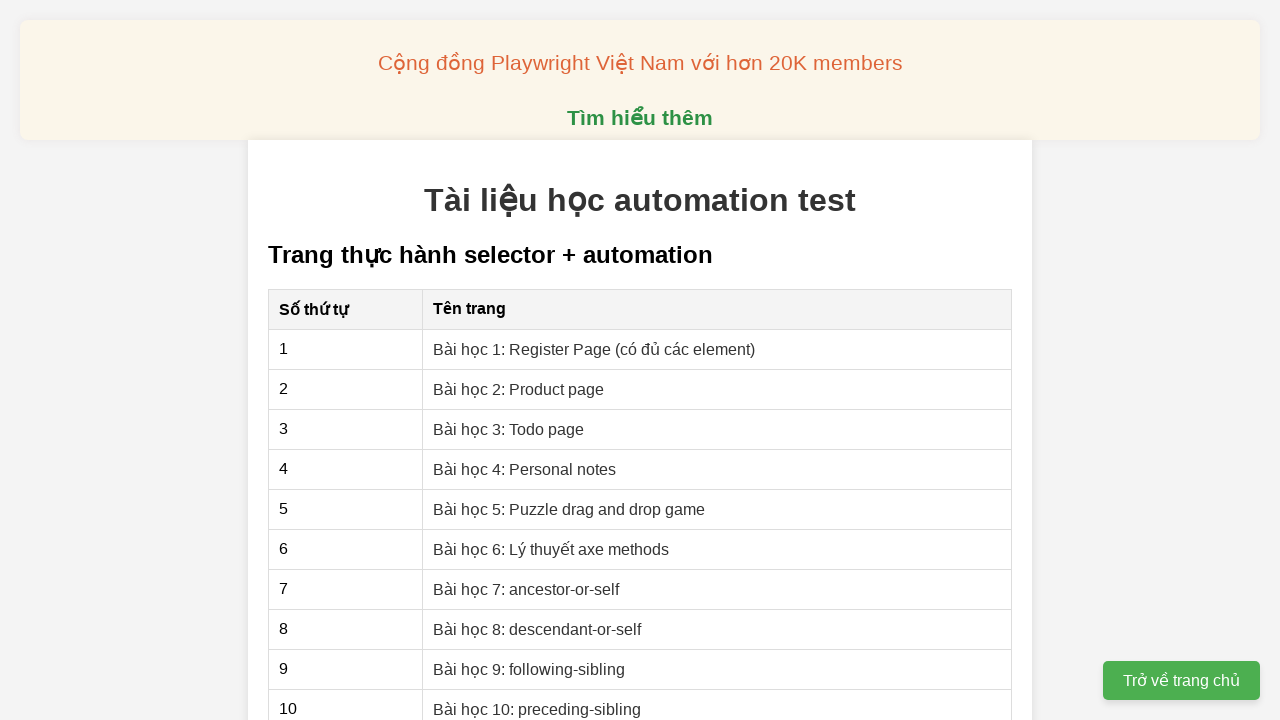

Clicked on lesson 1 link (Register Page) at (594, 349) on internal:role=link[name="Bài học 1: Register Page (c"i]
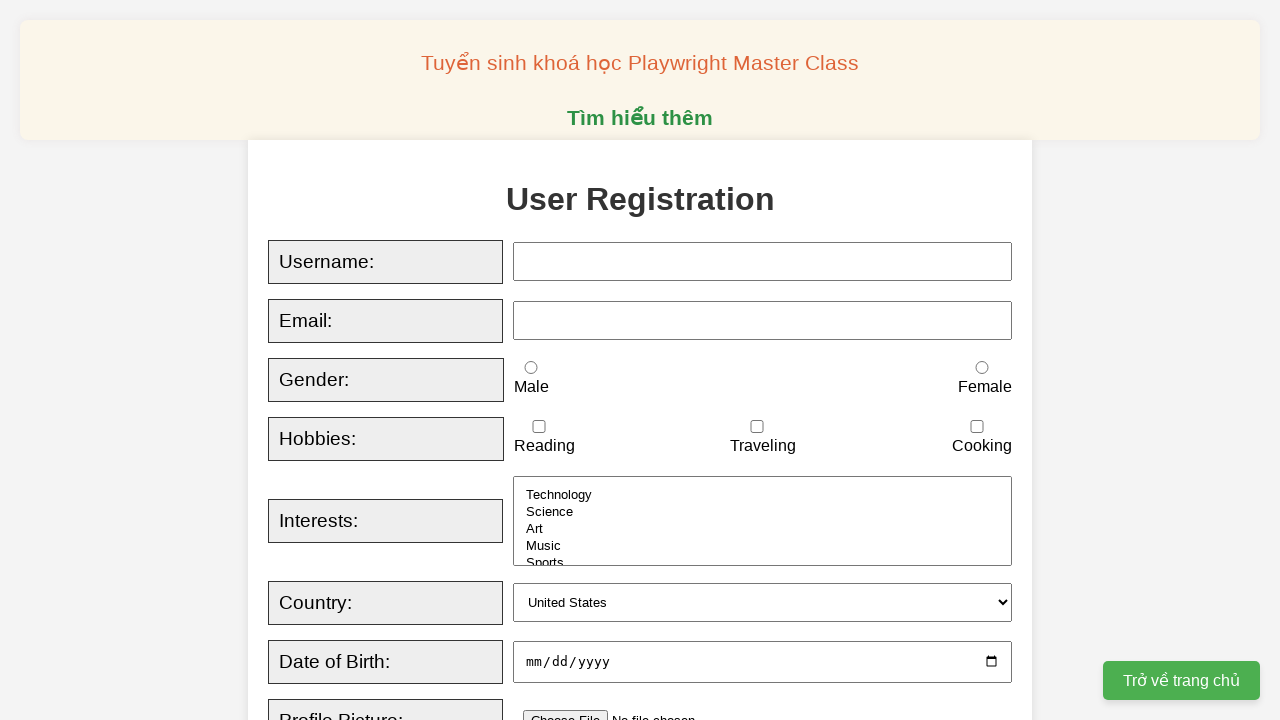

Clicked return to homepage link from lesson 1 at (1182, 680) on internal:role=link[name="Trở về trang chủ"i]
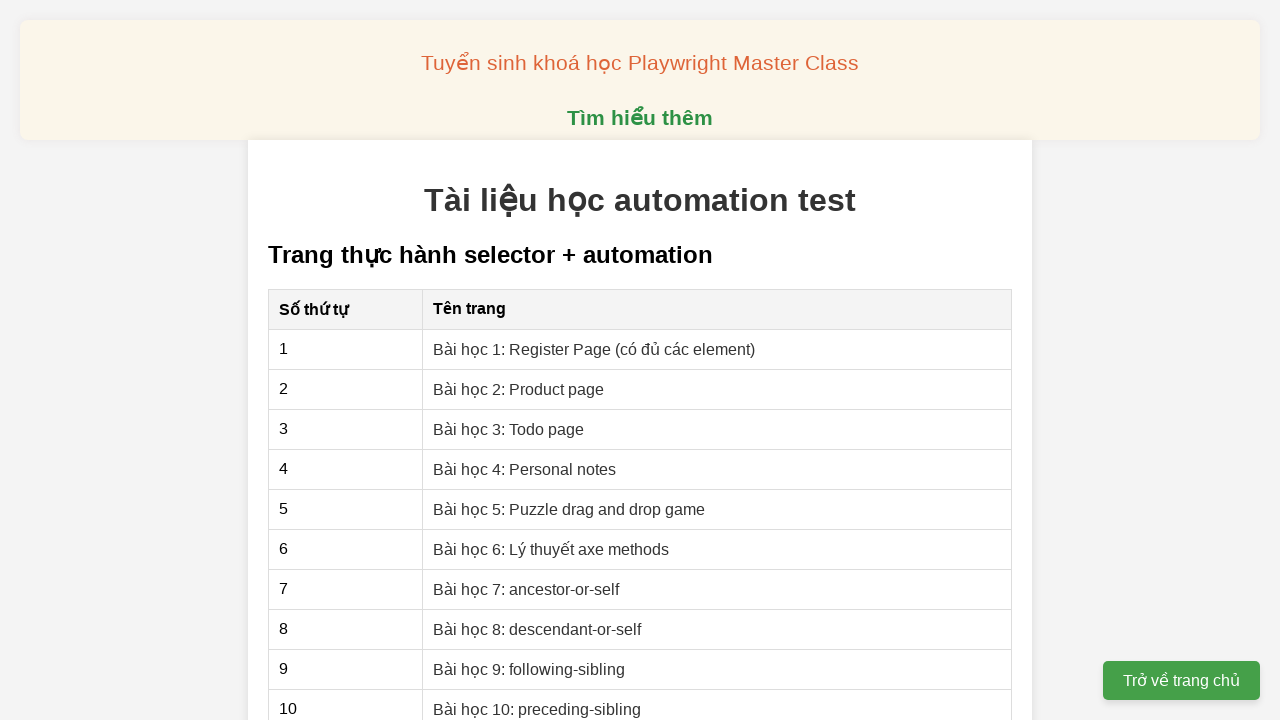

Clicked on lesson 2 link (Product page) at (519, 389) on internal:role=link[name="Bài học 2: Product page"i]
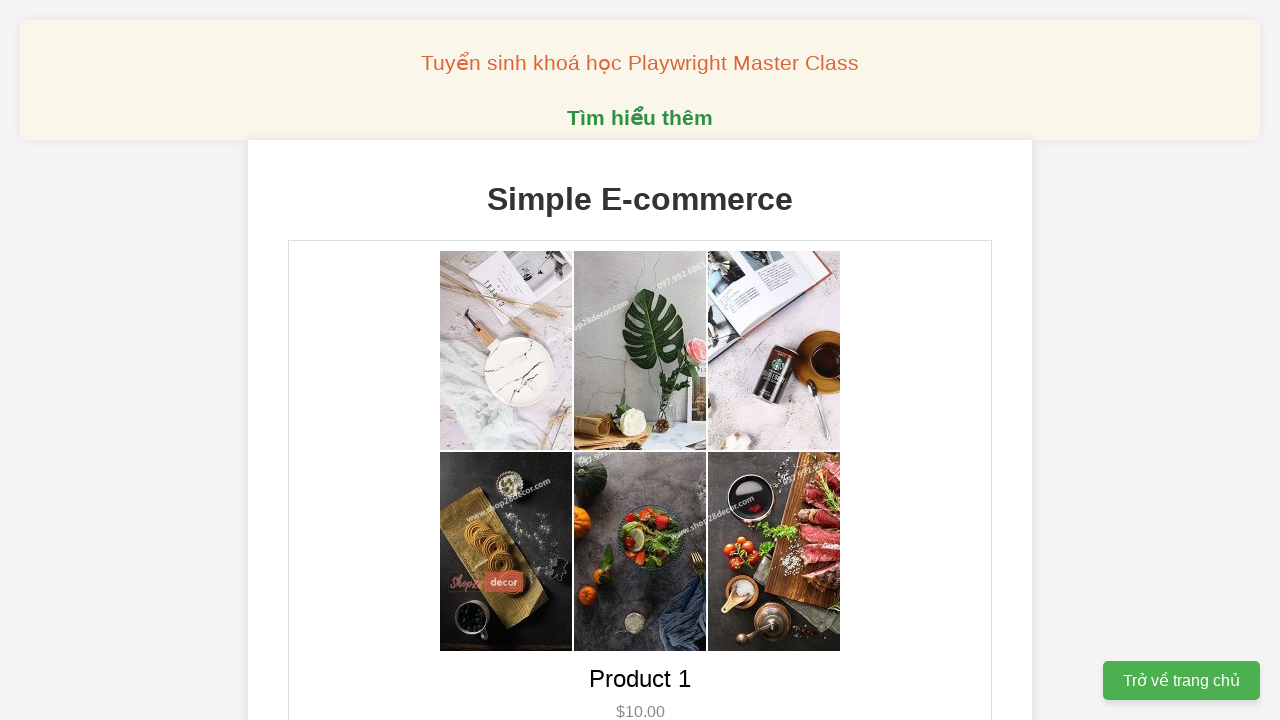

Clicked return to homepage link from lesson 2 at (1182, 680) on internal:role=link[name="Trở về trang chủ"i]
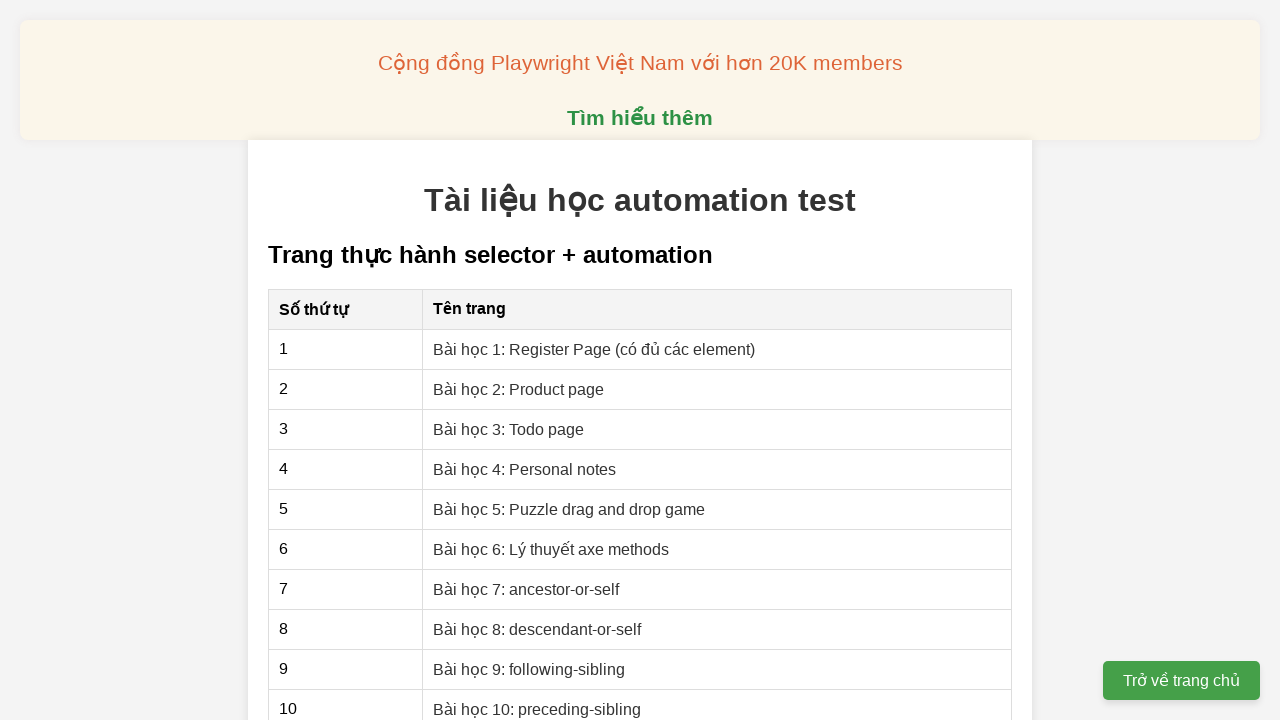

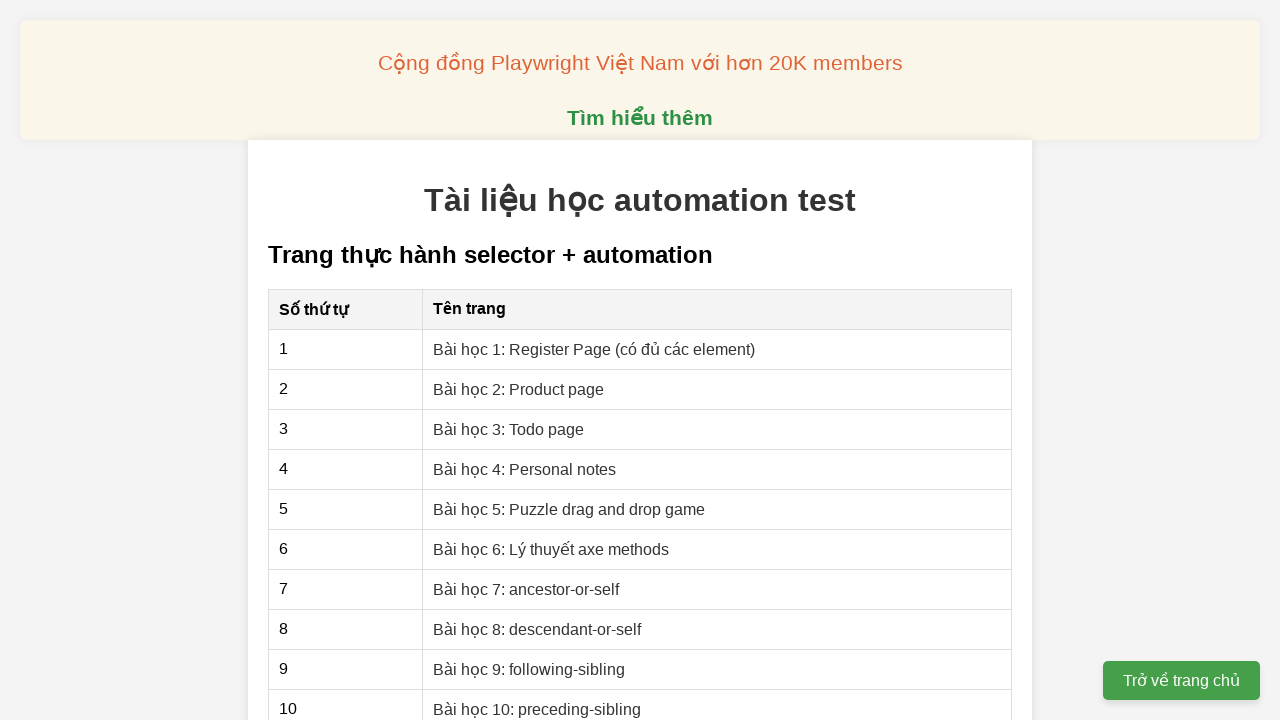